Navigates to Apple India website and scrolls down the page by 3000 pixels to view content below the fold

Starting URL: https://www.apple.com/in/

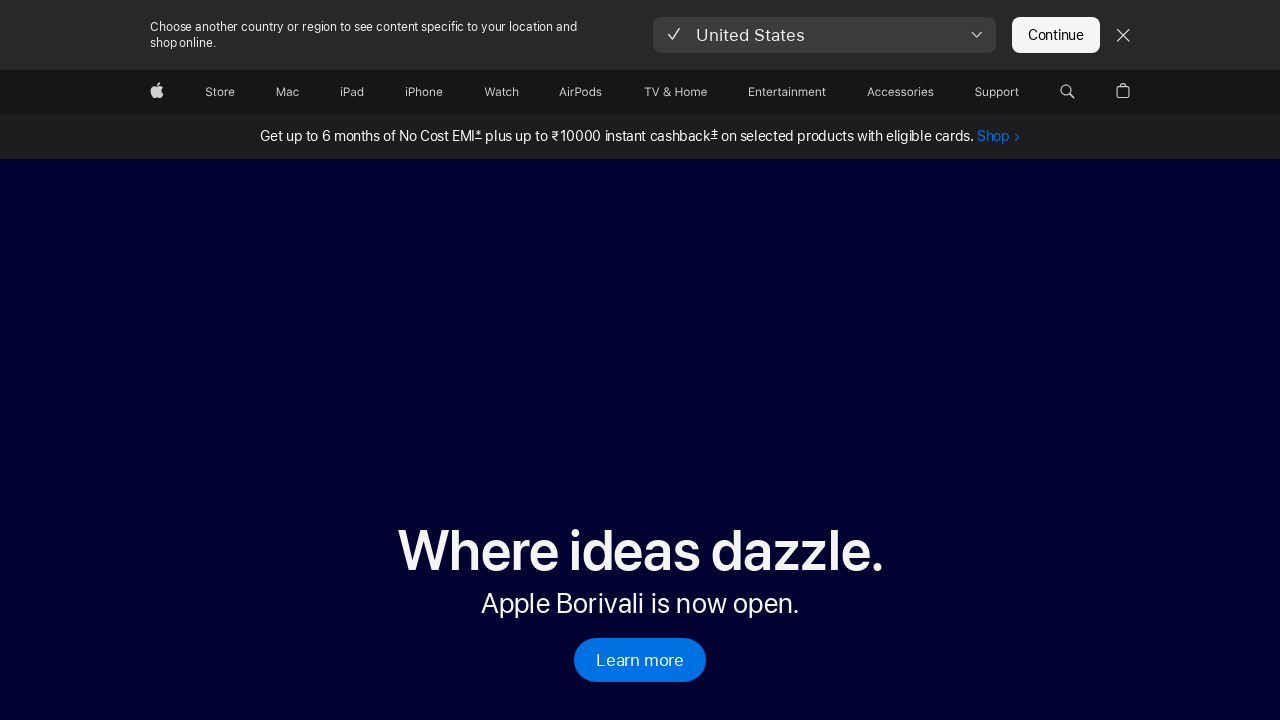

Navigated to Apple India website
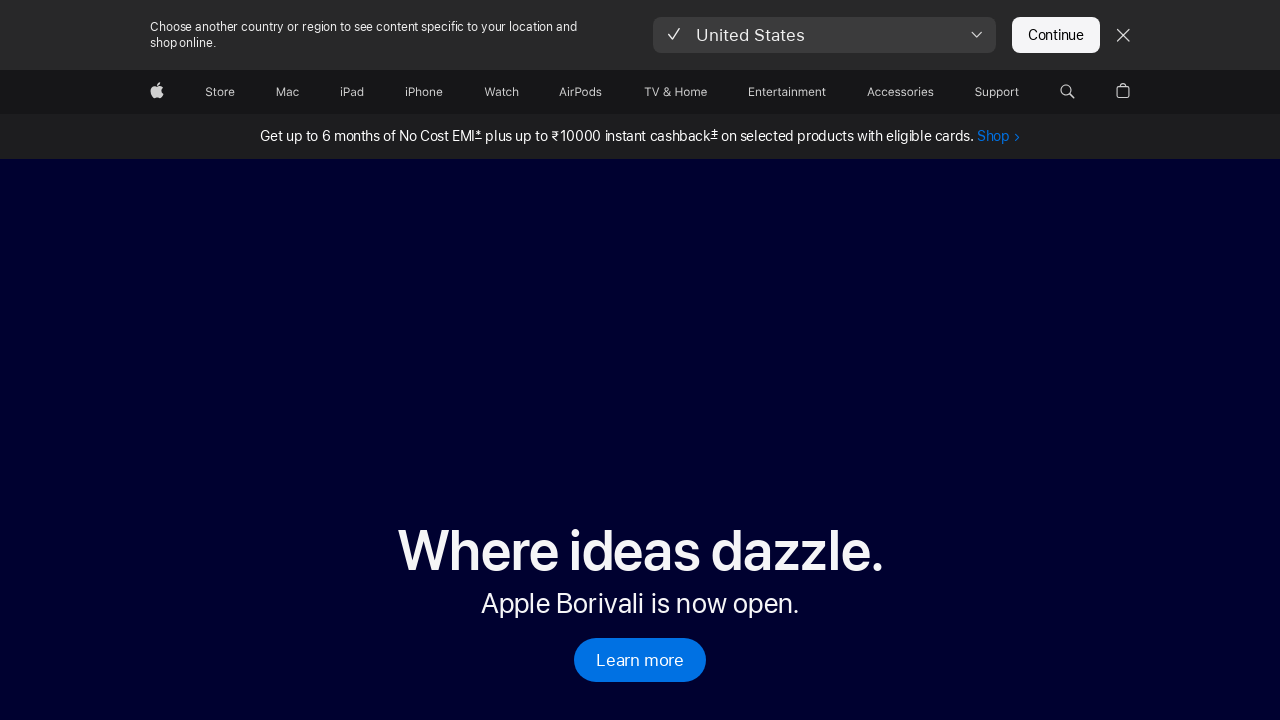

Scrolled down the page by 3000 pixels to view content below the fold
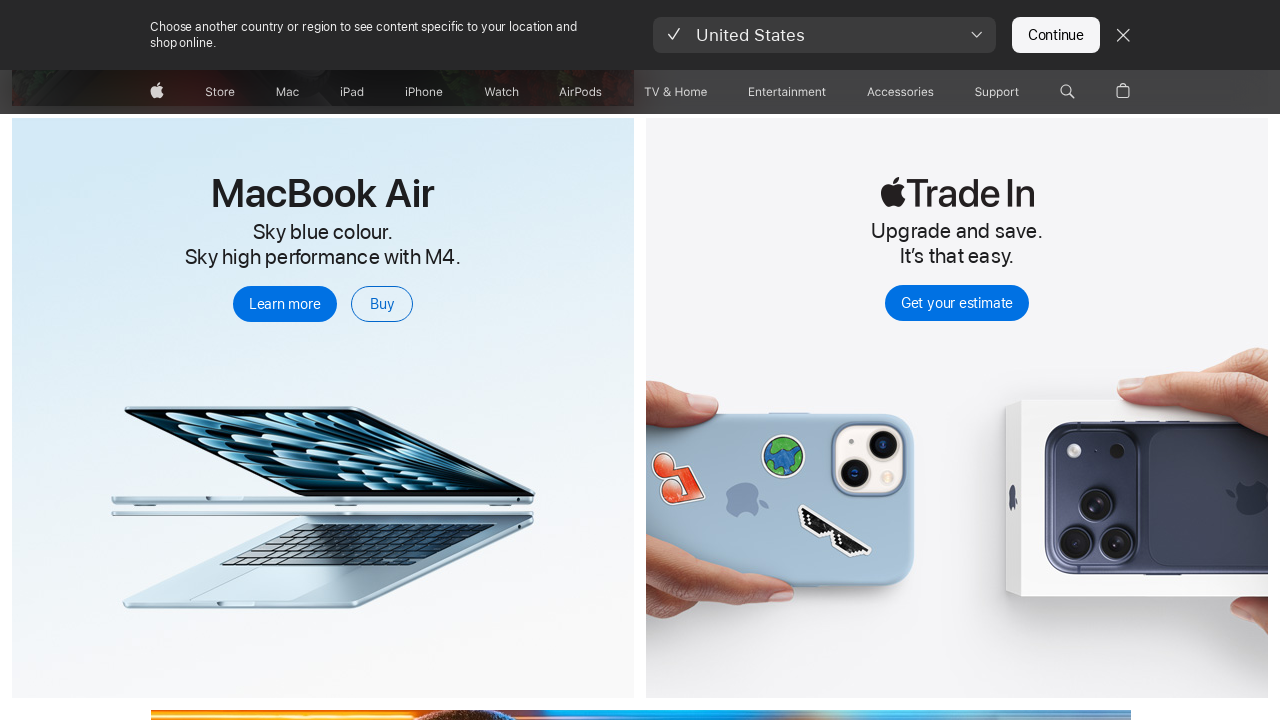

Waited 1000ms for lazy-loaded content to load
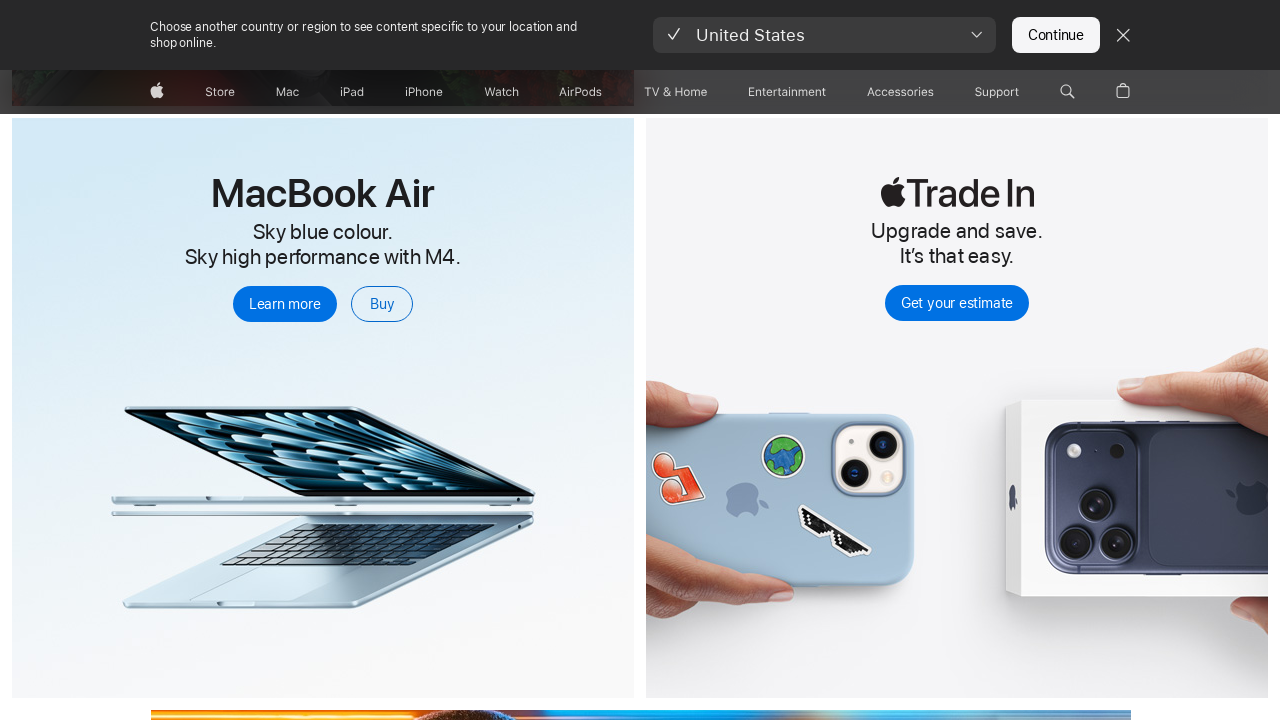

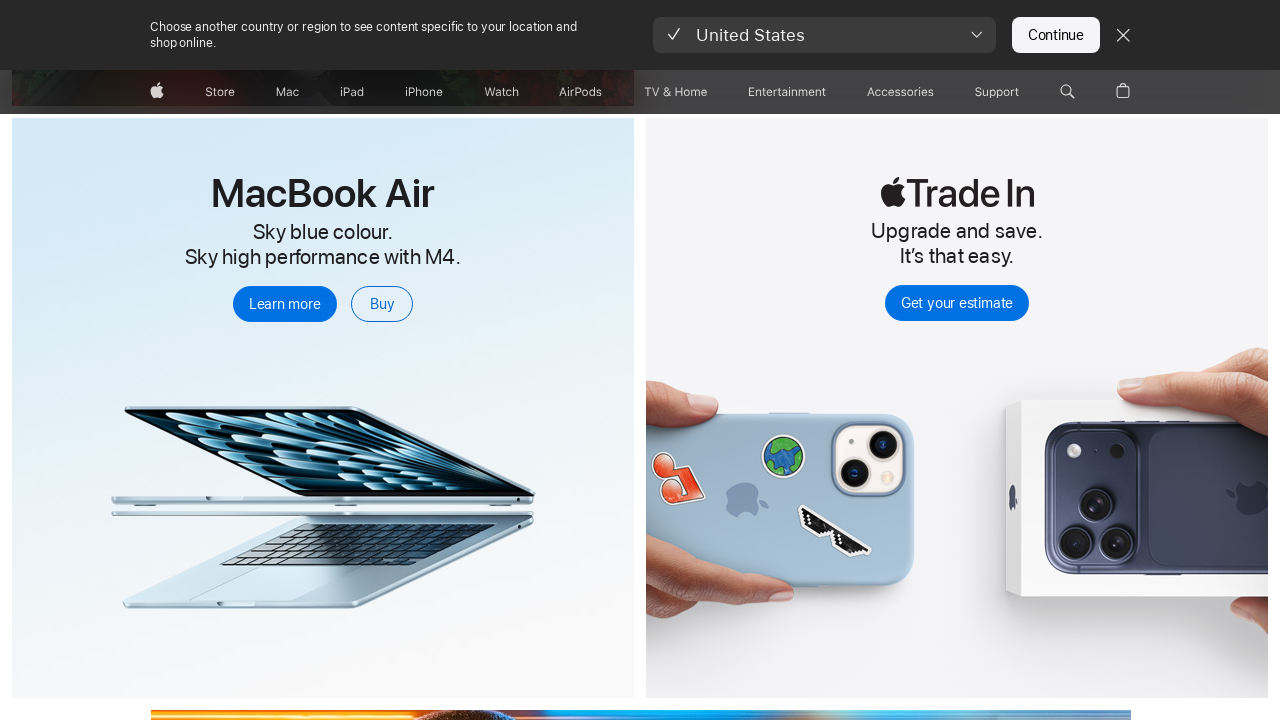